Fills out a registration form with personal information including name, address, email, phone, gender, hobbies, skills, date of birth, and password fields, then submits the form

Starting URL: https://demo.automationtesting.in/Register.html

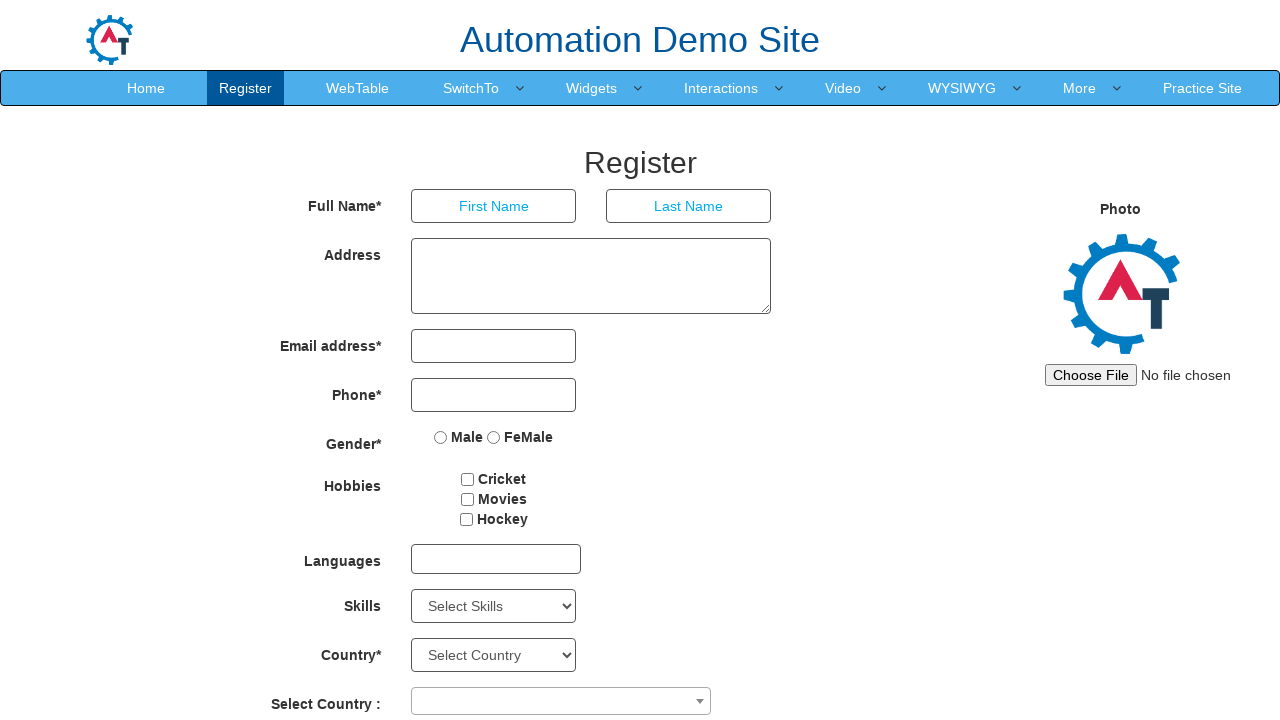

Filled first name field with 'Dharan' on //input[@type='text'][1]
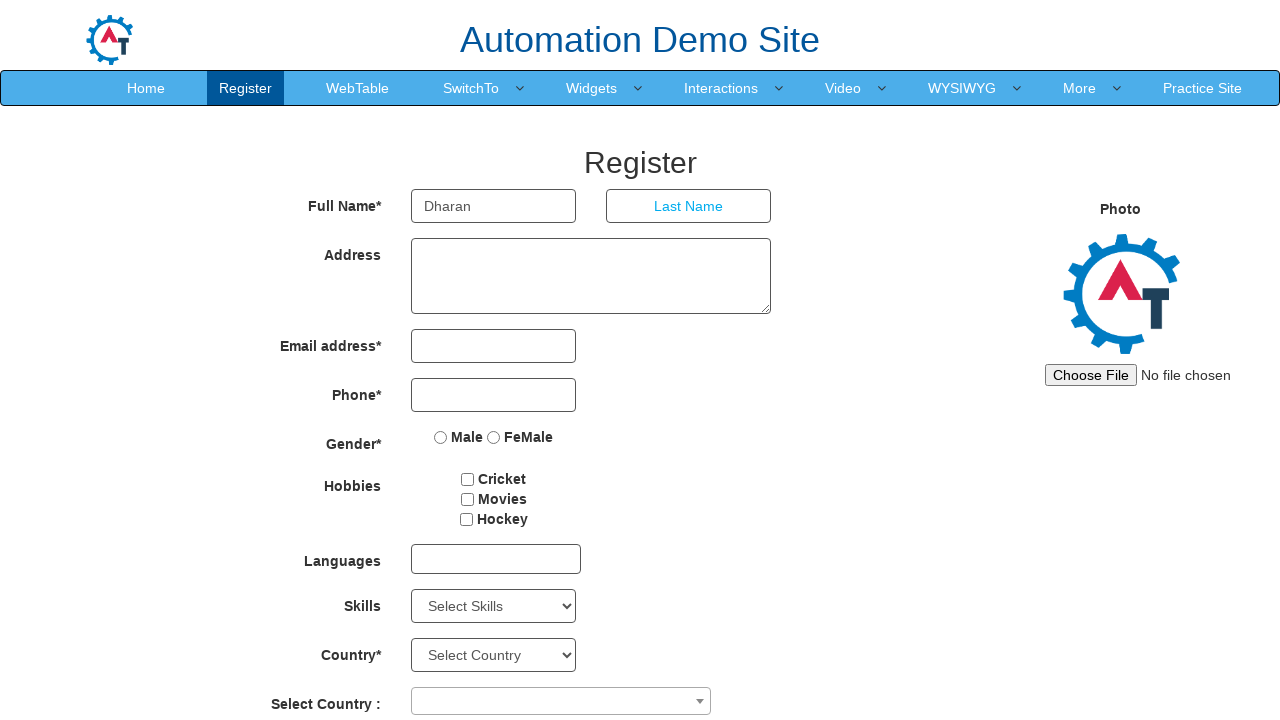

Filled last name field with 'Saker' on //input[@placeholder='Last Name']
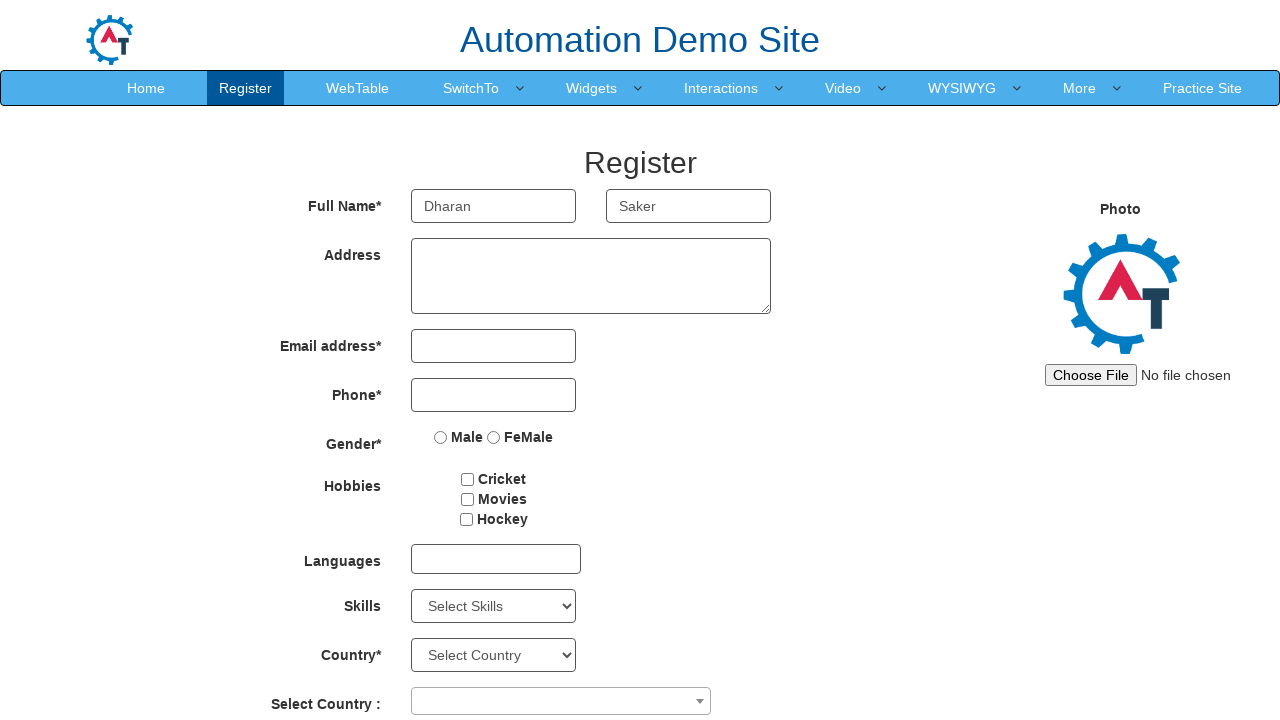

Filled address field with '12/57' on //textarea[@rows='3']
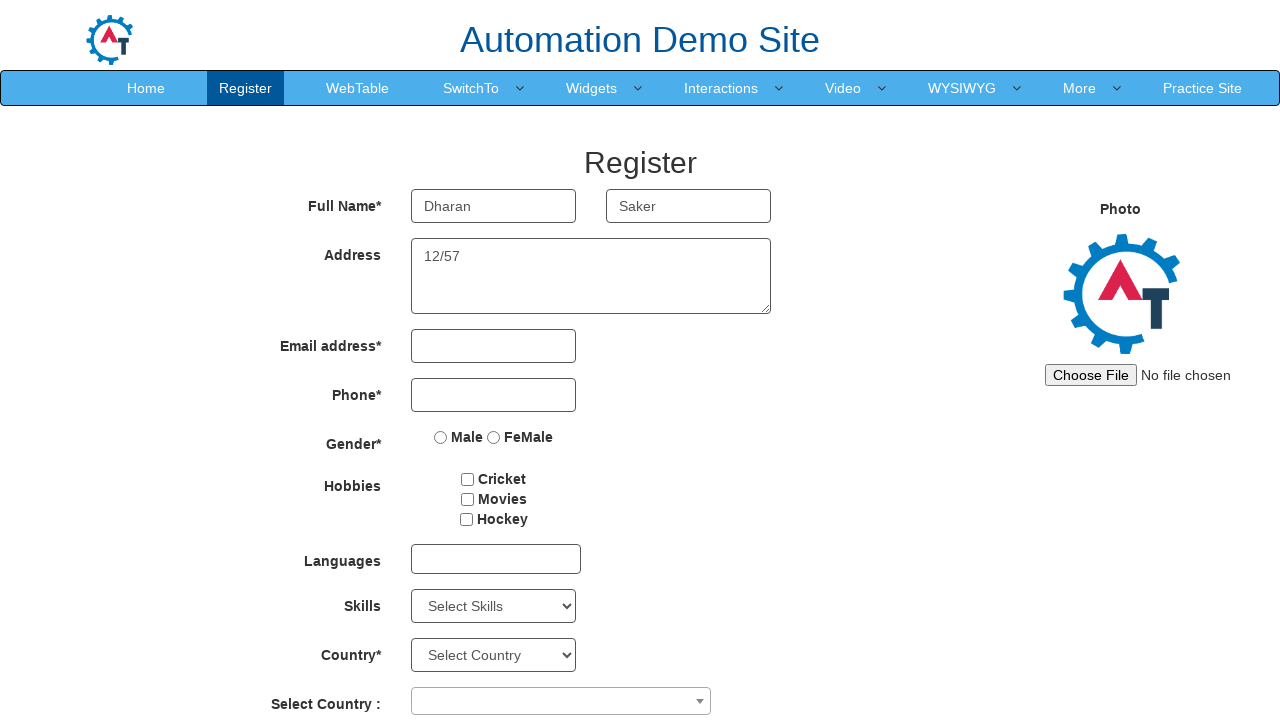

Filled email field with 'dharan94567@gmail.com' on //input[@type='email']
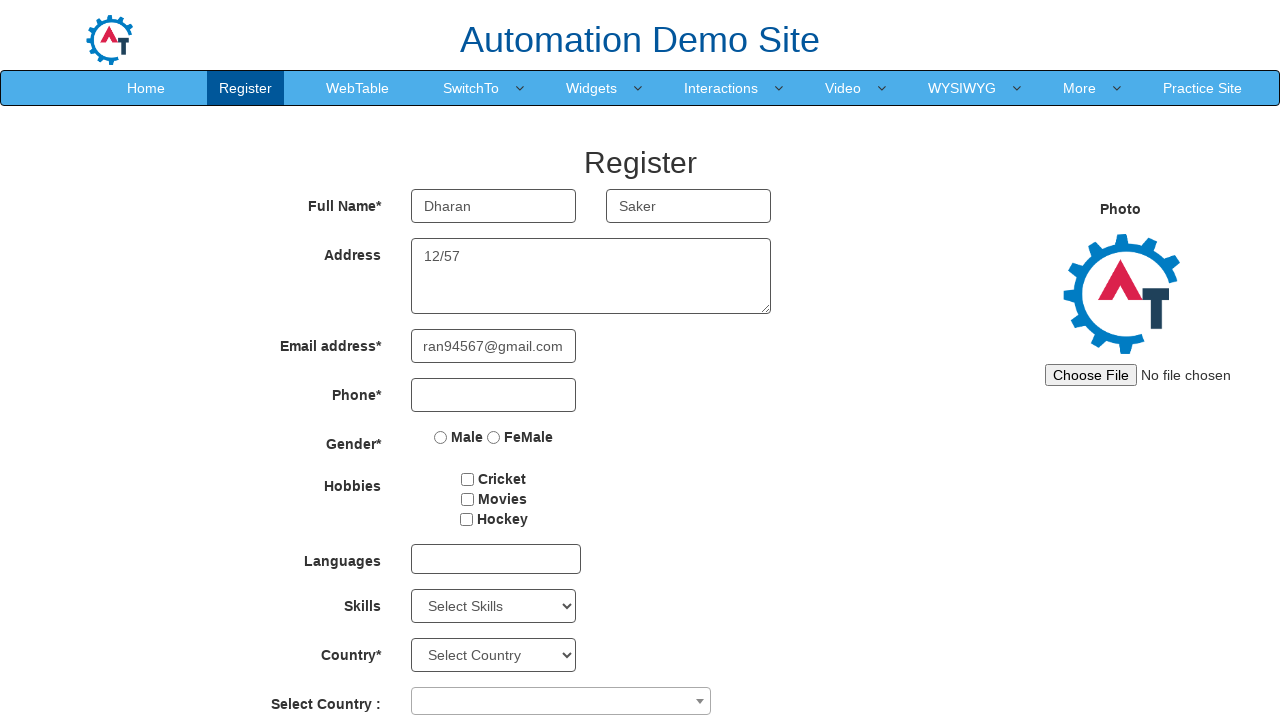

Filled phone number field with '9994581797' on //input[@type='tel']
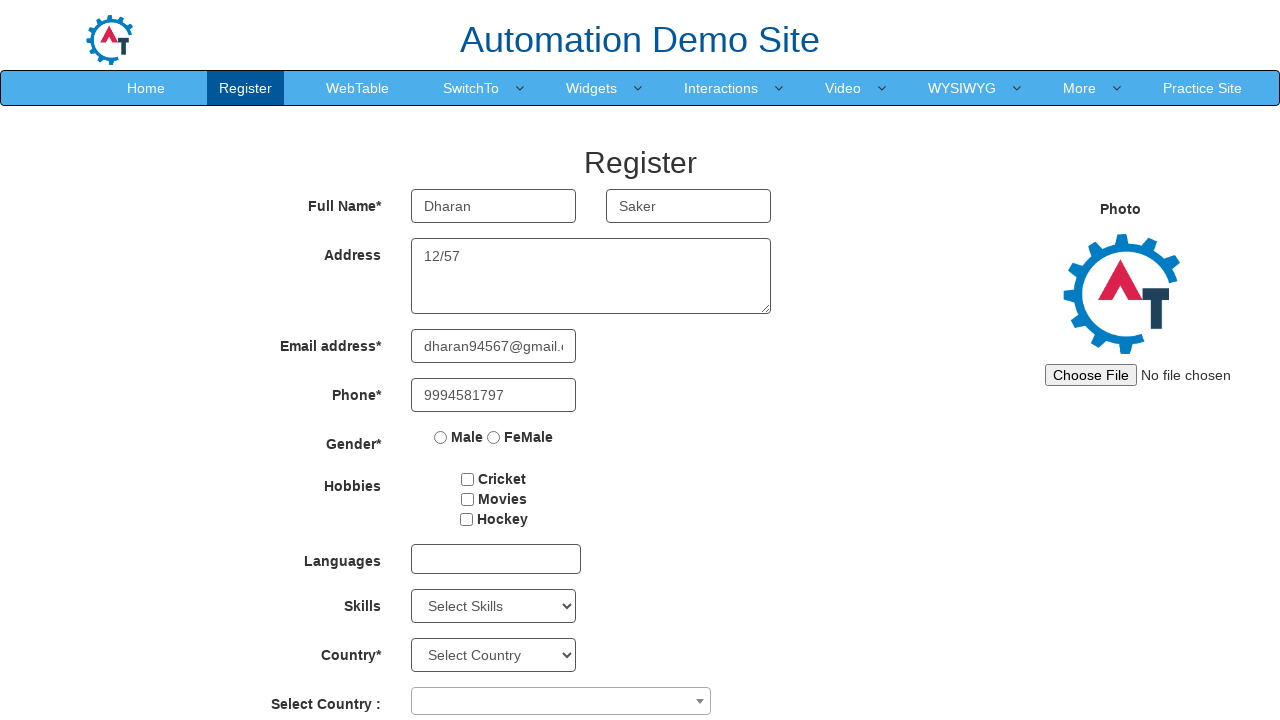

Selected 'Male' gender option at (441, 437) on xpath=//input[@value='Male']
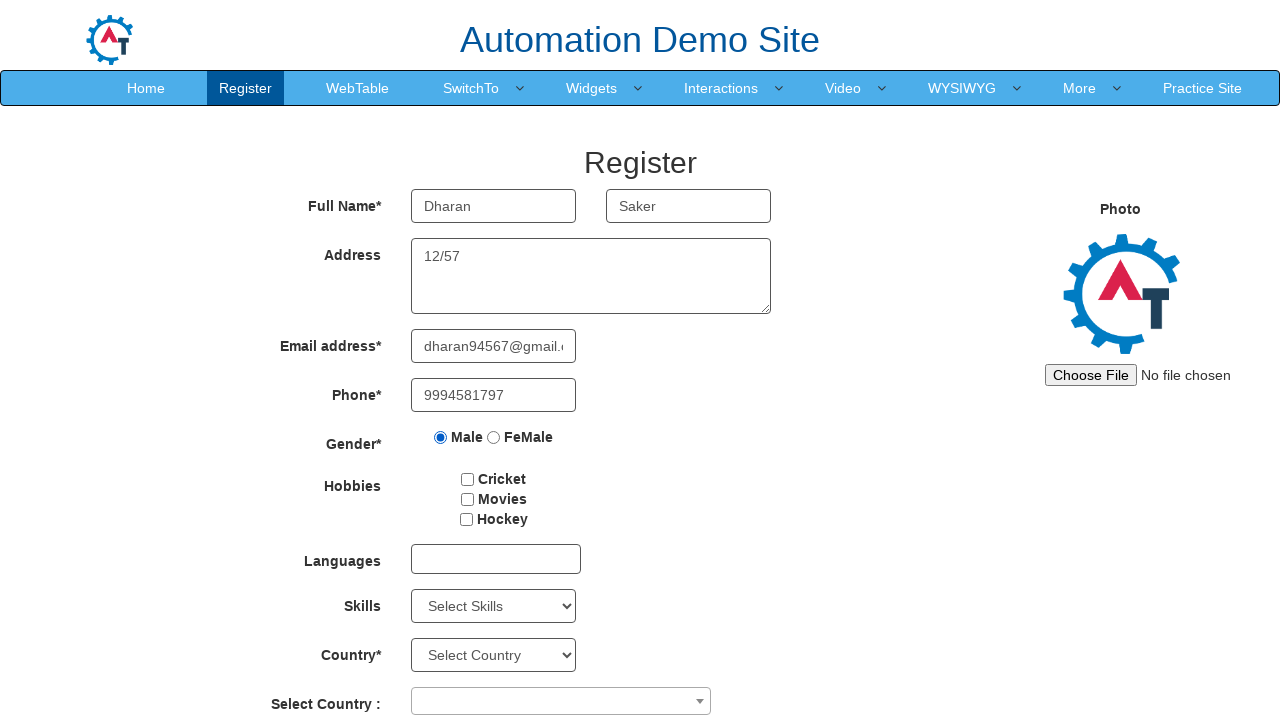

Selected hobby checkbox at (468, 479) on #checkbox1
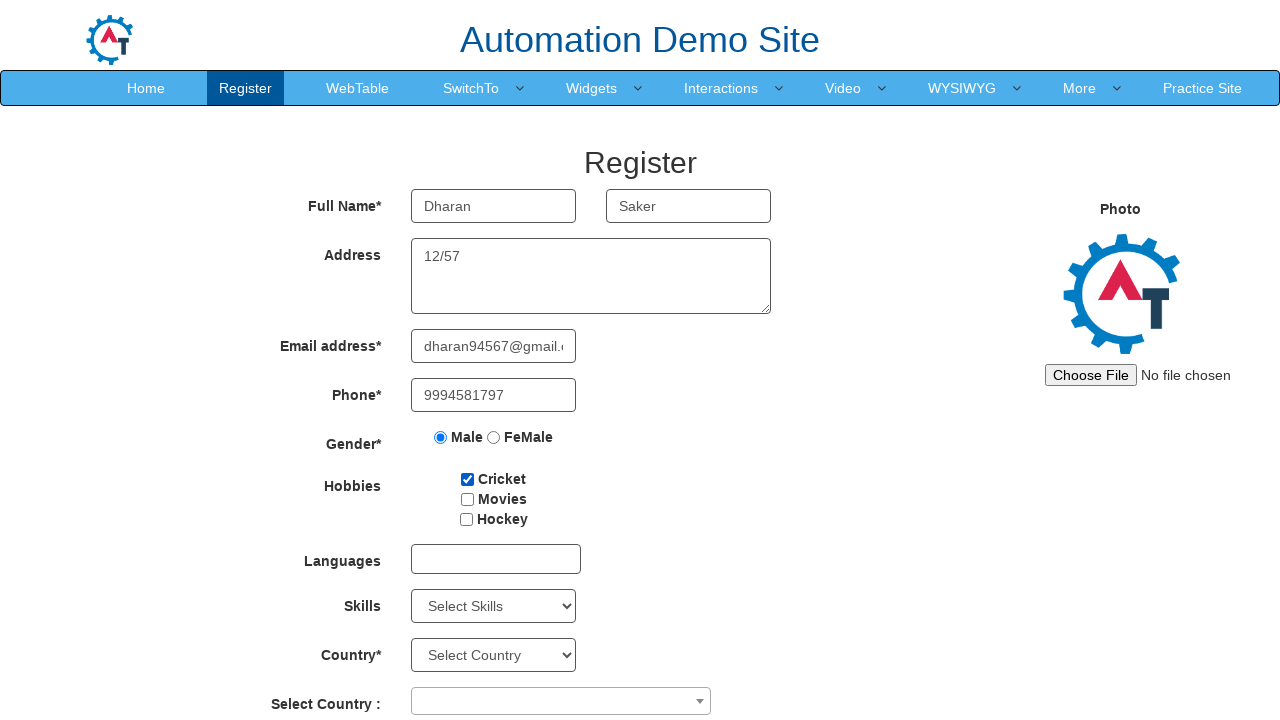

Selected 'Java' from skills dropdown on #Skills
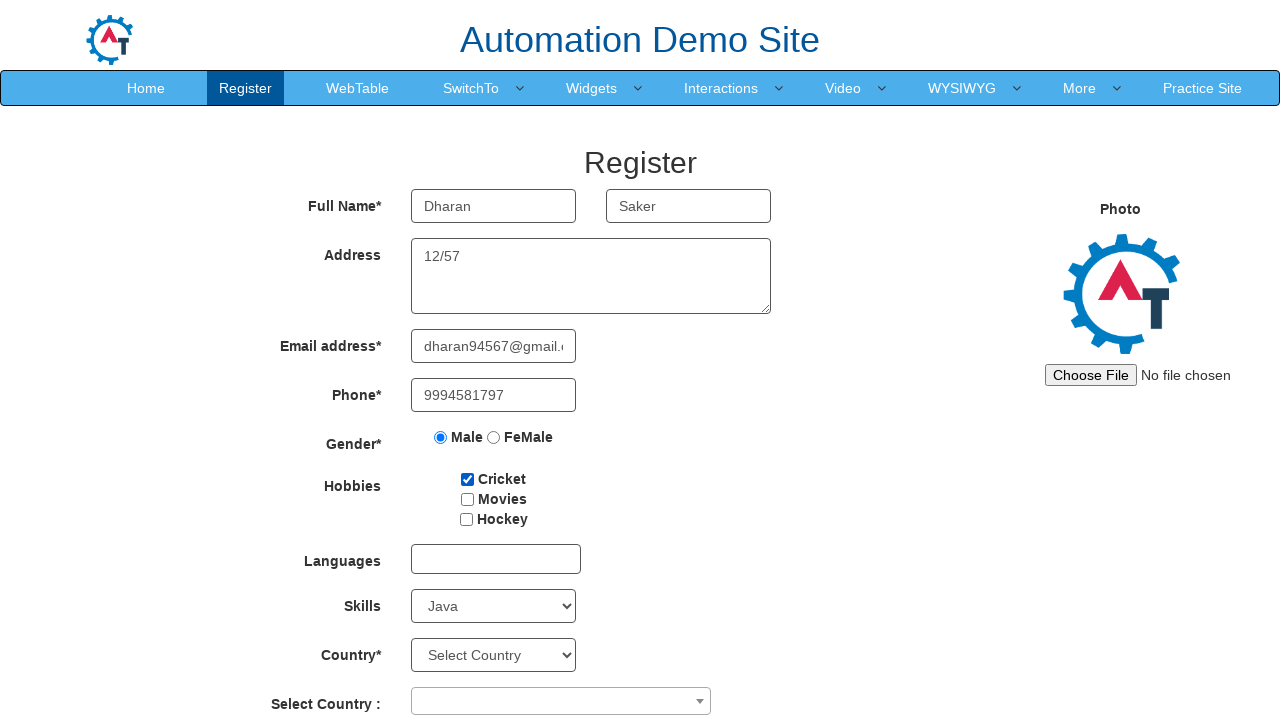

Selected year of birth '2000' on #yearbox
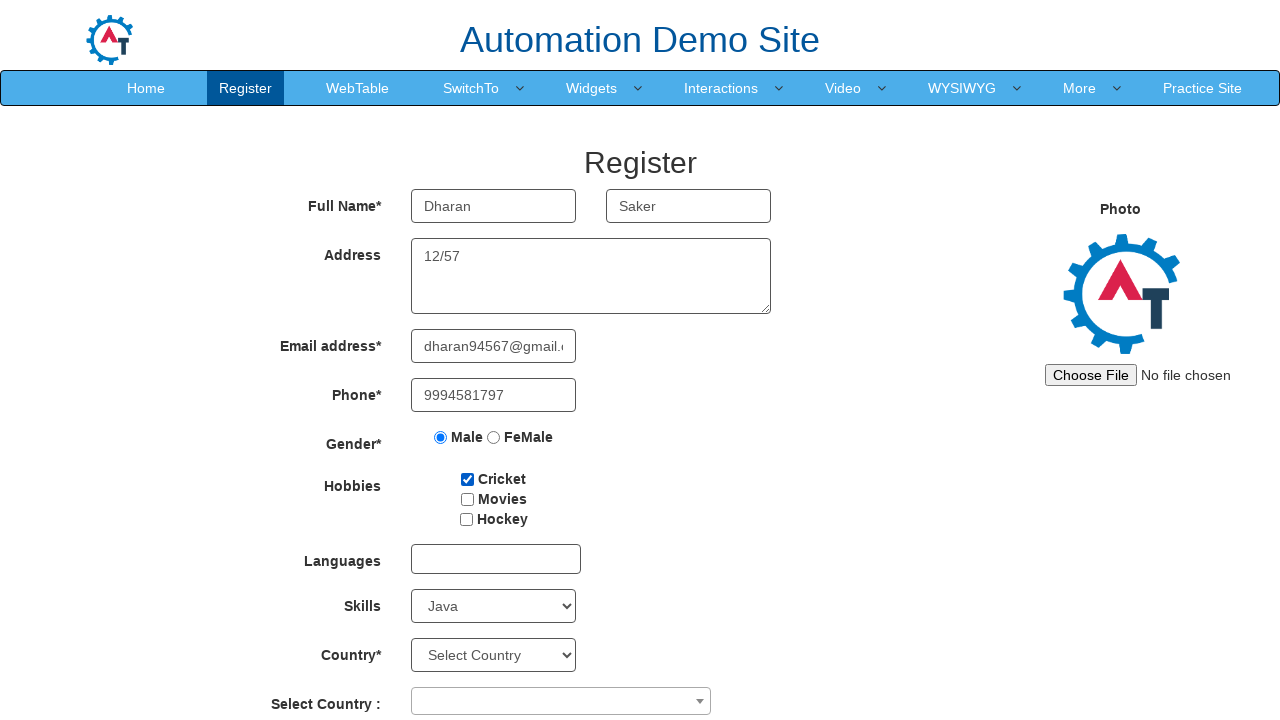

Selected month of birth 'September' on //select[@placeholder='Month']
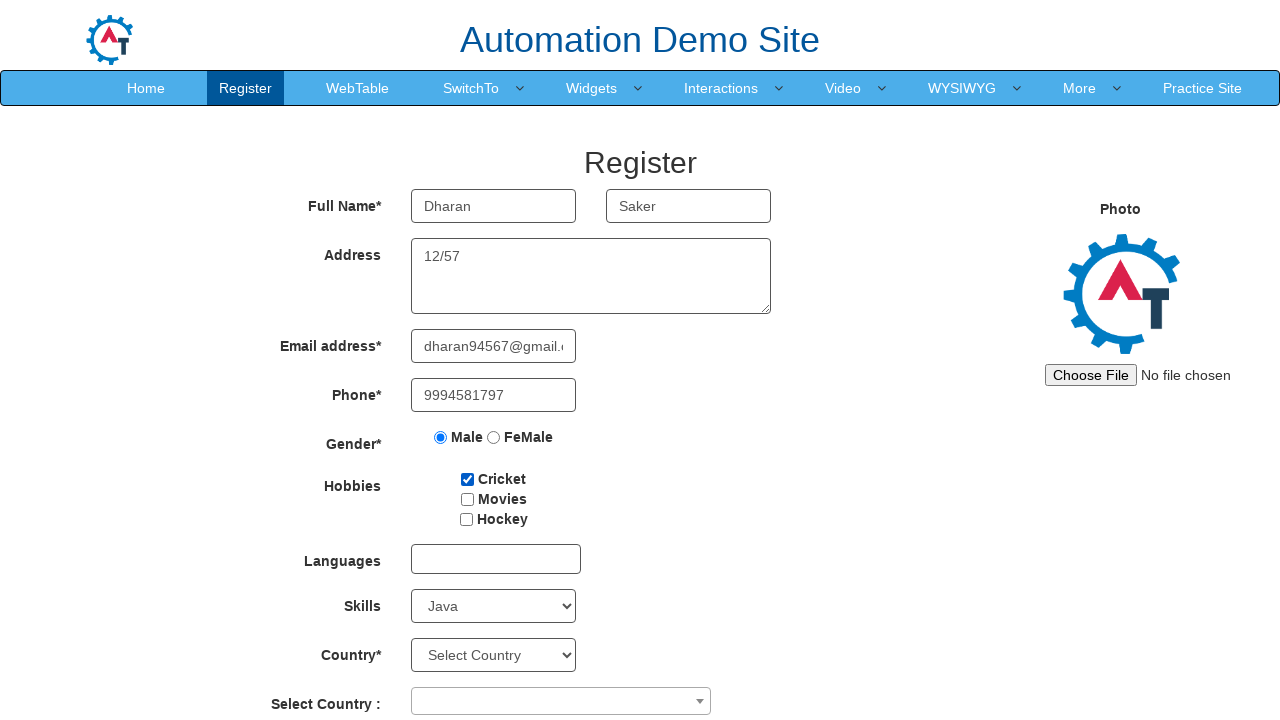

Selected day of birth at index 2 on #daybox
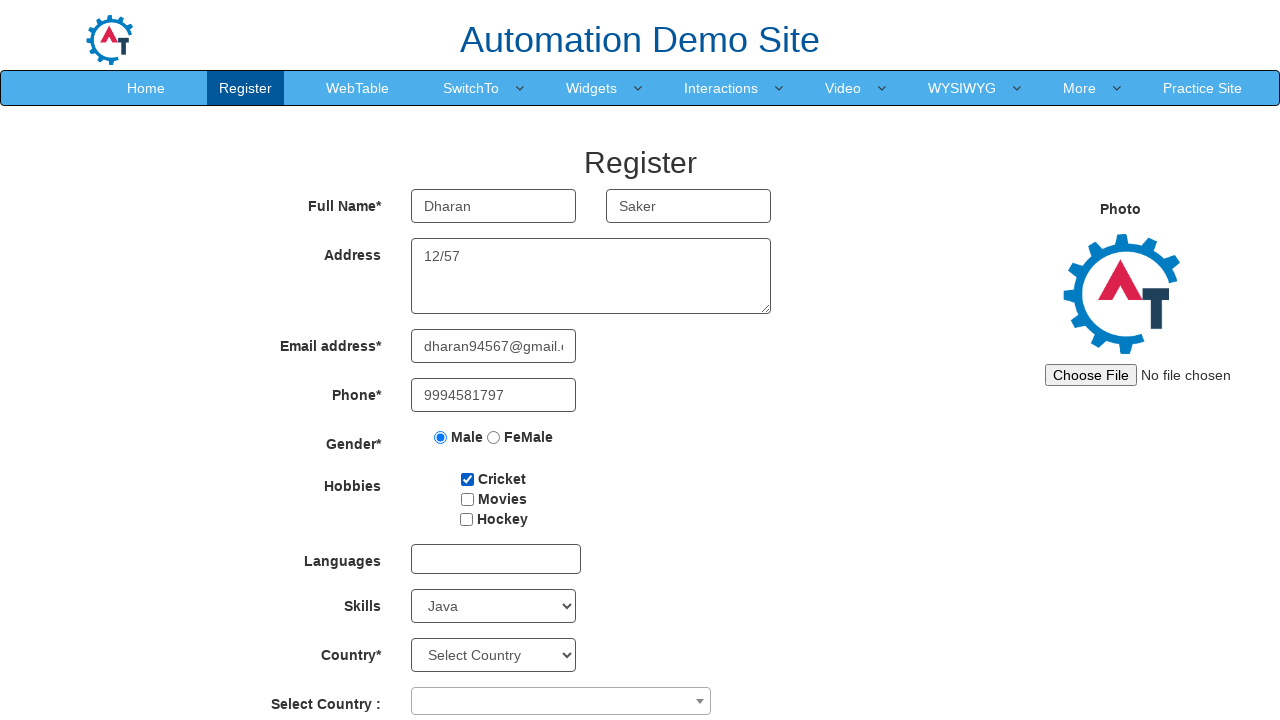

Filled password field with 'dharan123' on #firstpassword
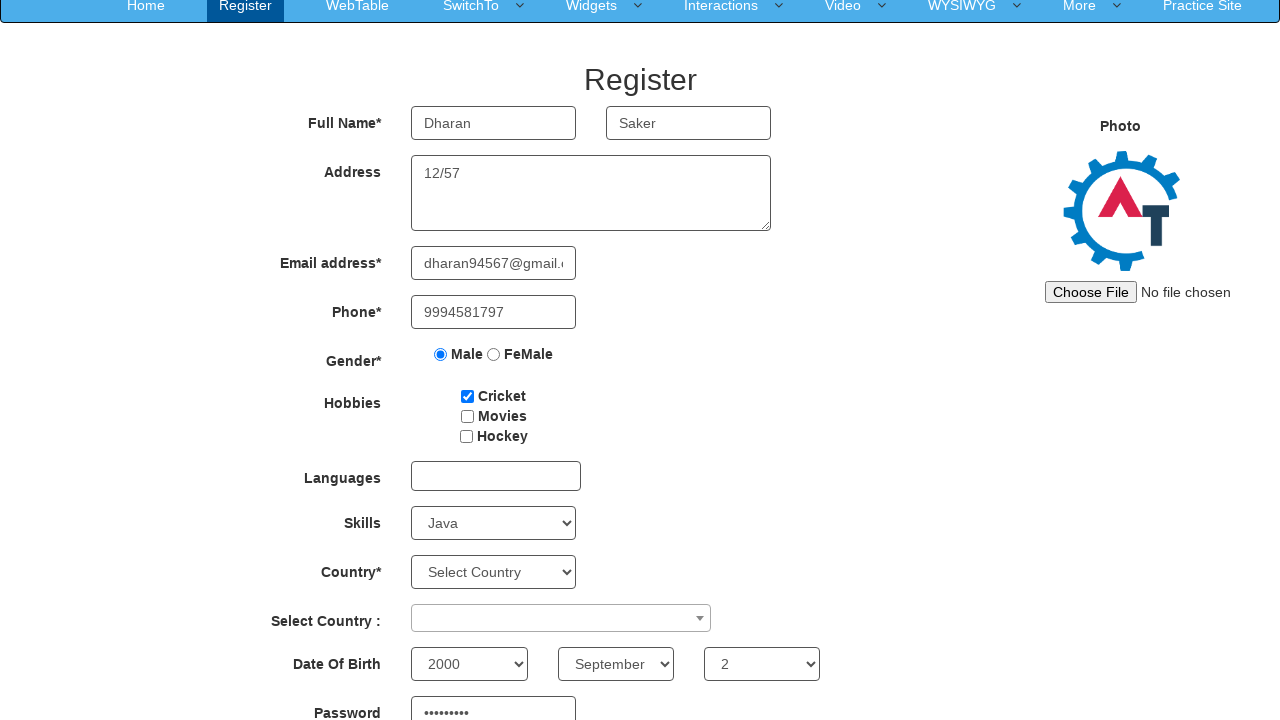

Filled confirm password field with 'dharan123' on #secondpassword
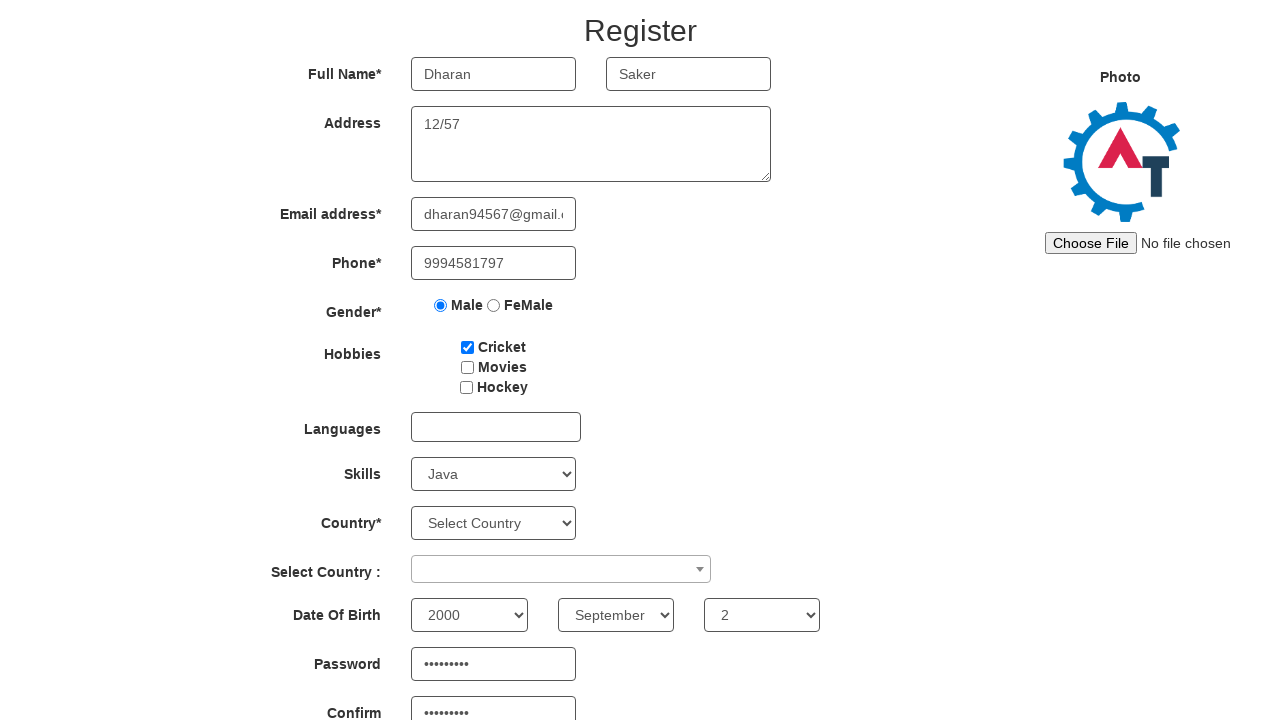

Clicked submit button to submit registration form at (572, 623) on #submitbtn
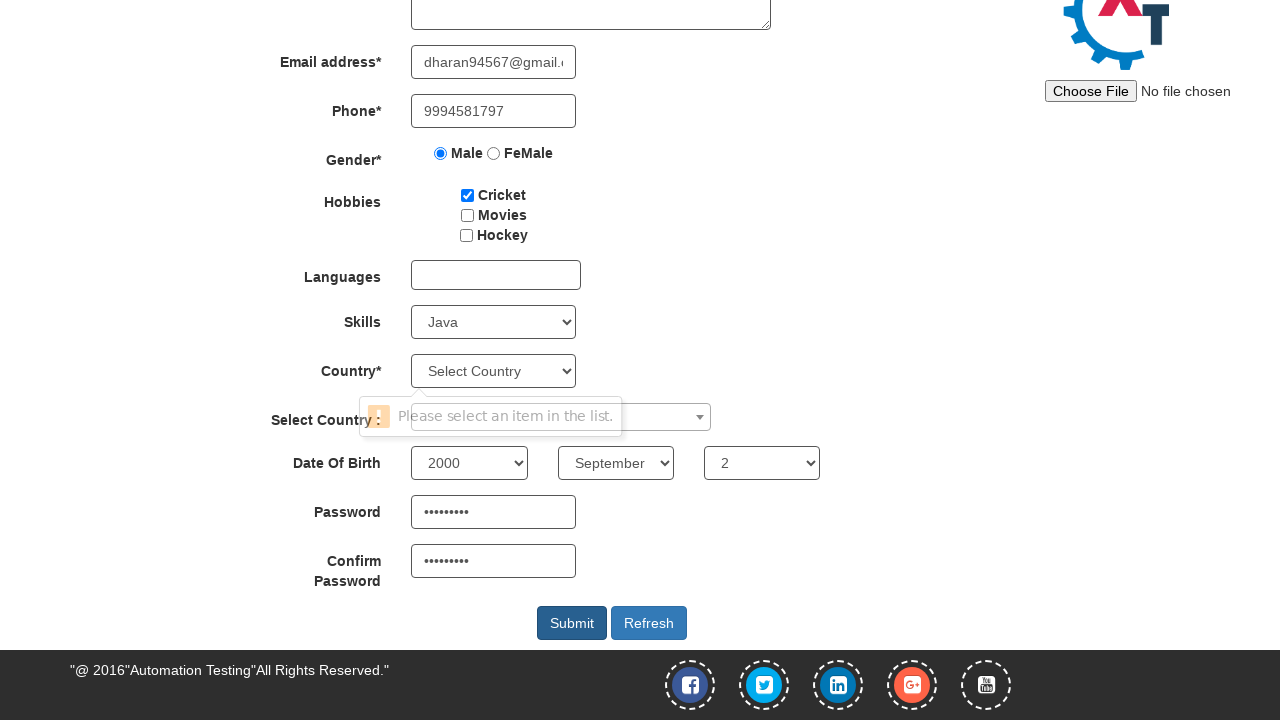

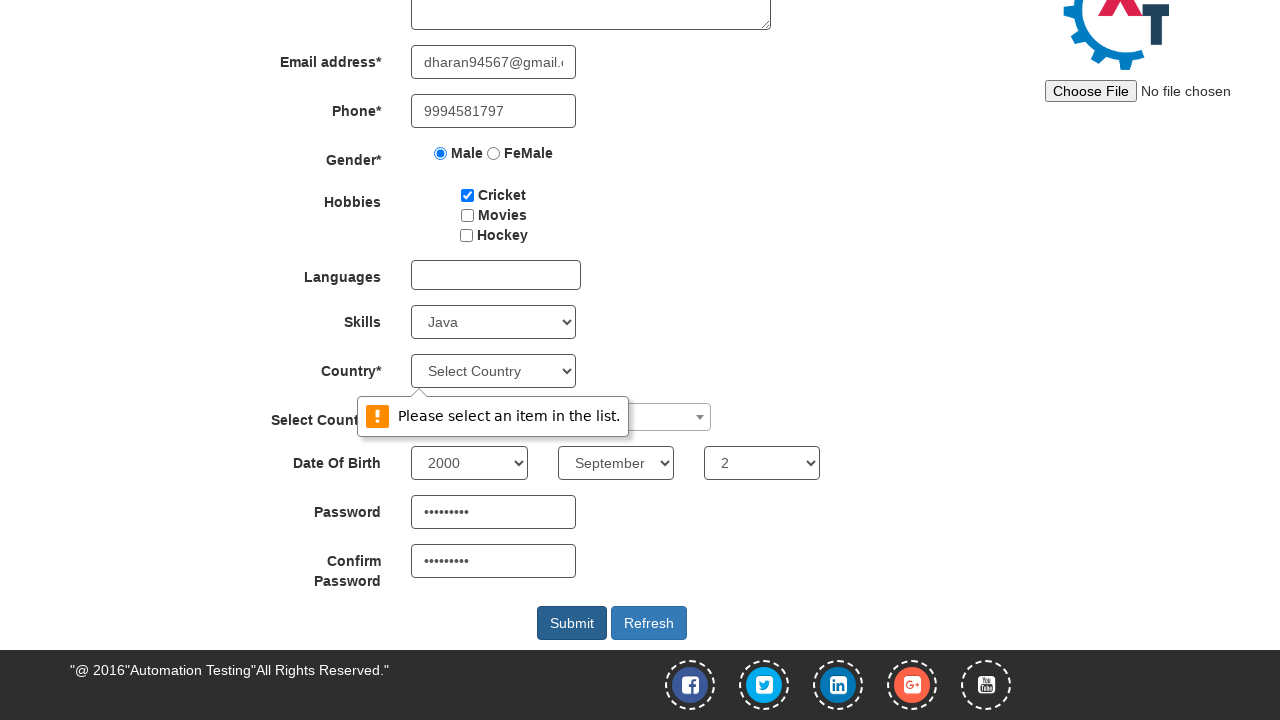